Tests various input field interactions including typing text, checking field states, and getting attribute values on a form page

Starting URL: https://leafground.com/input.xhtml

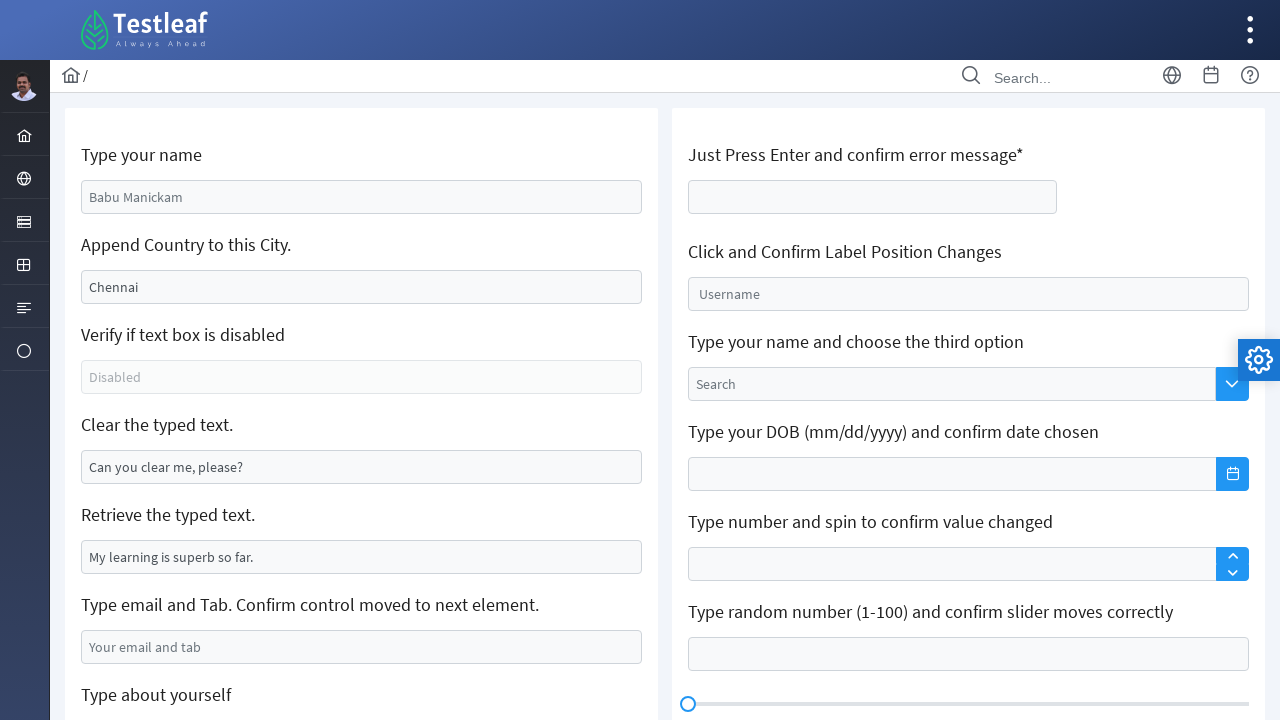

Navigated to input form page
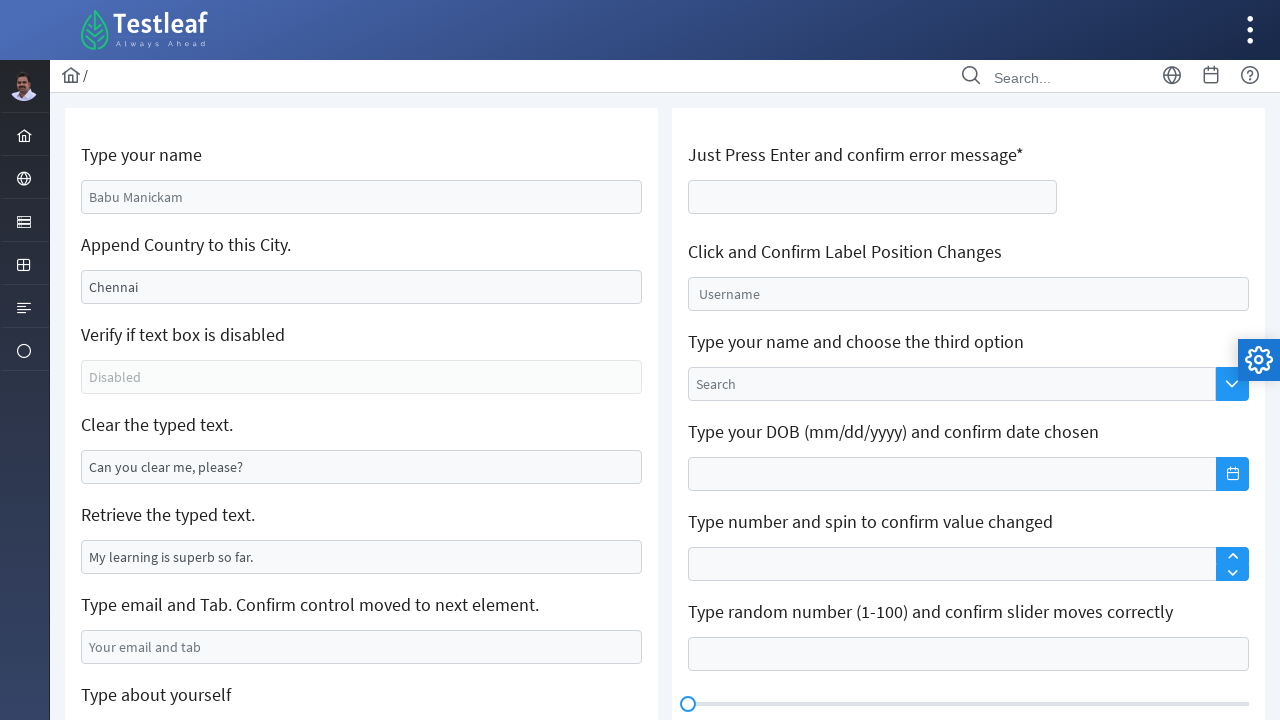

Filled first input field with 'Sachin' on #j_idt88\:name
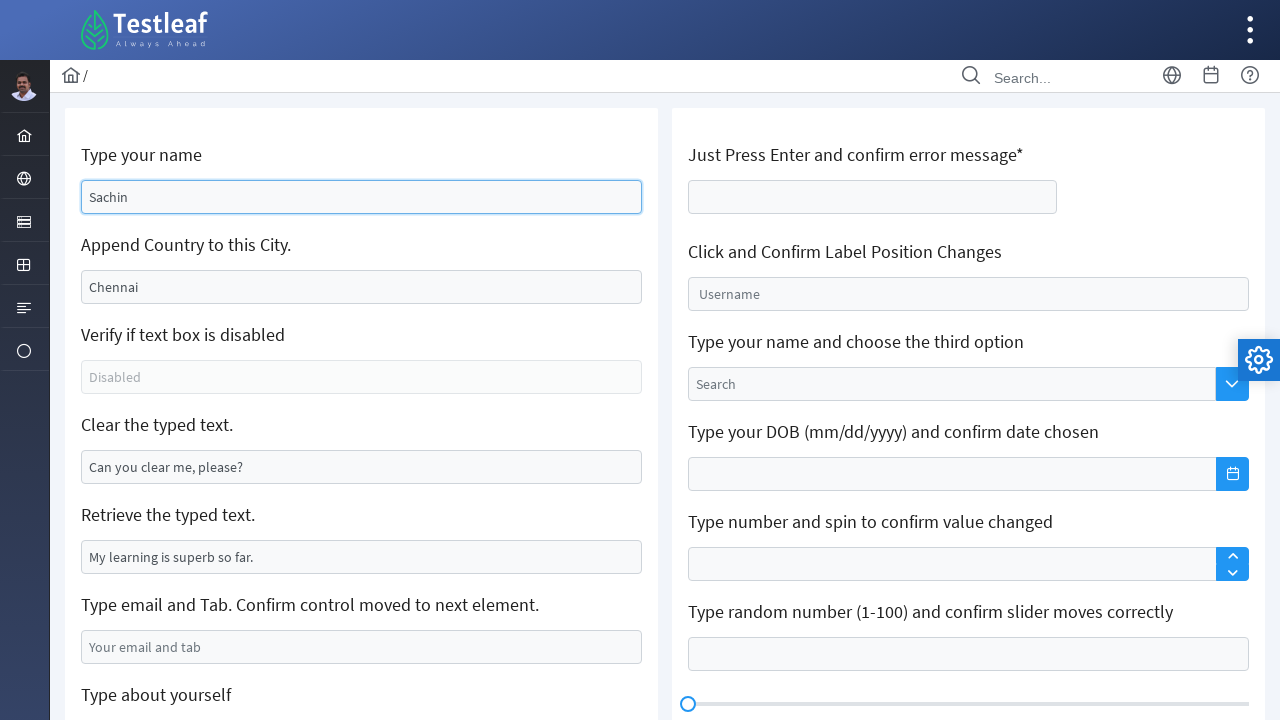

Filled second input field with 'Country' on (//div[@class='col-12']/input)[2]
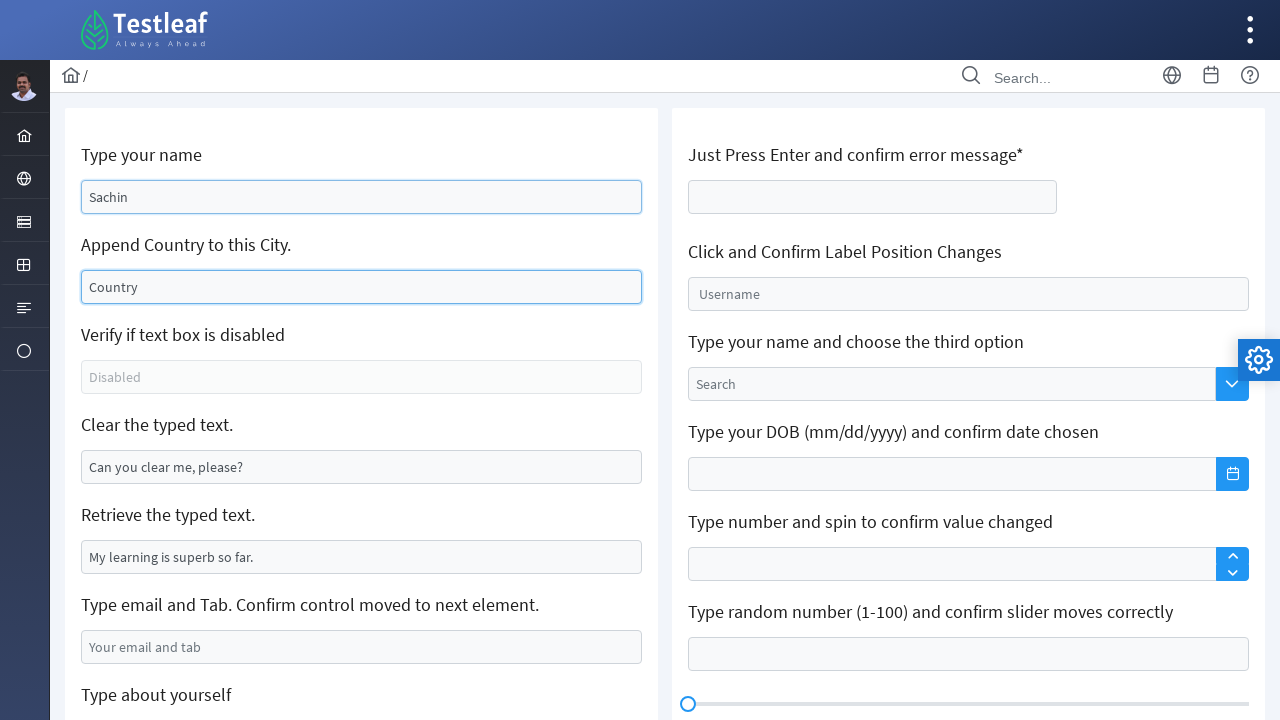

Filled third input field with 'Country' on #j_idt88\:j_idt91
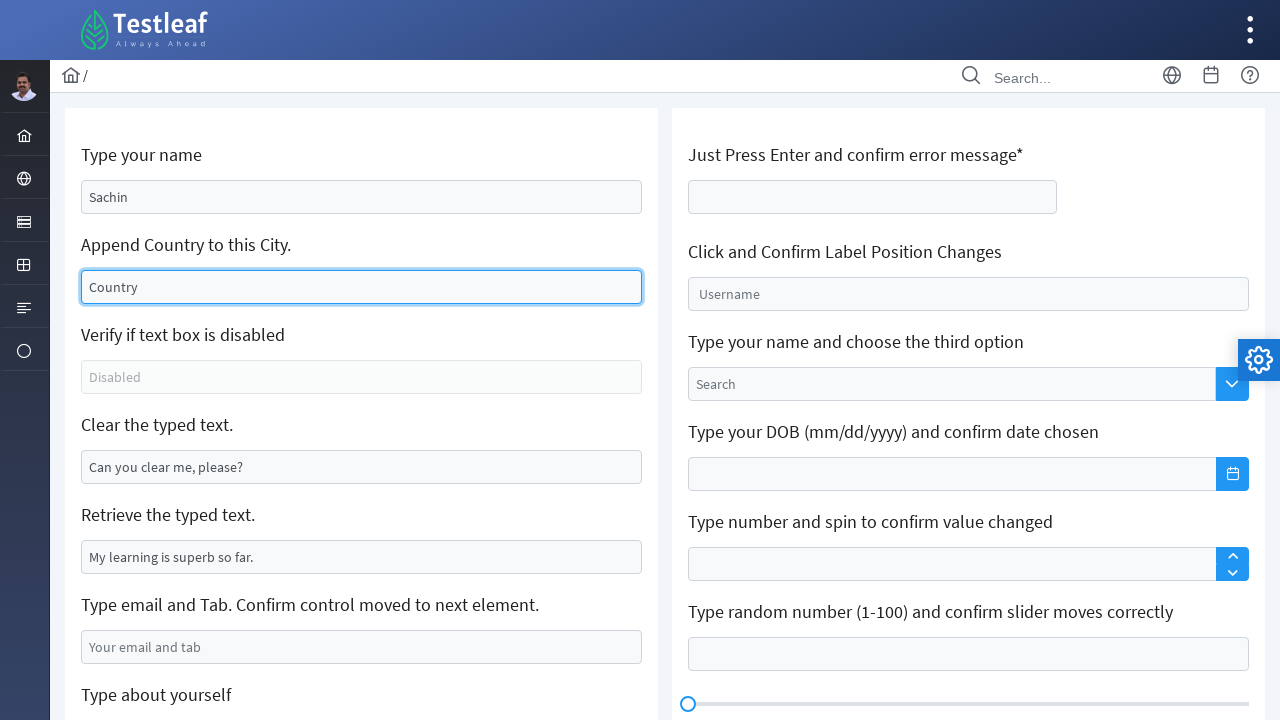

Checked if field is enabled: True
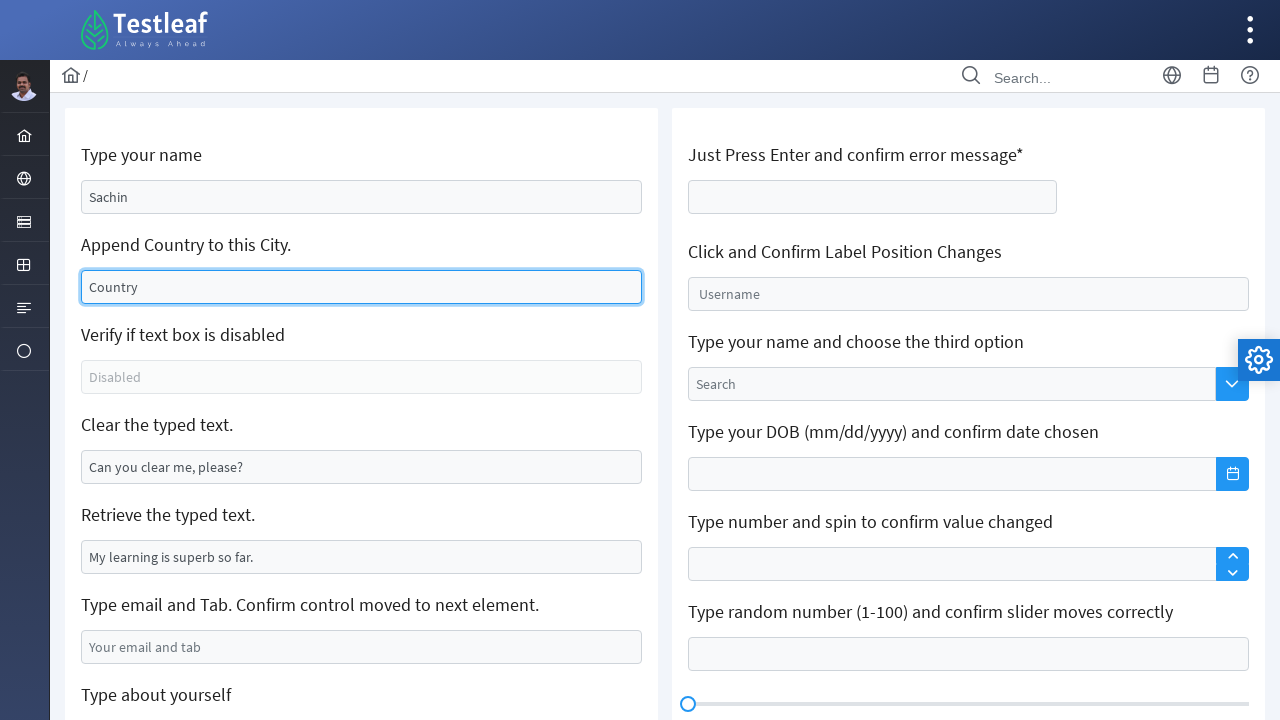

Retrieved attribute value from field: My learning is superb so far.
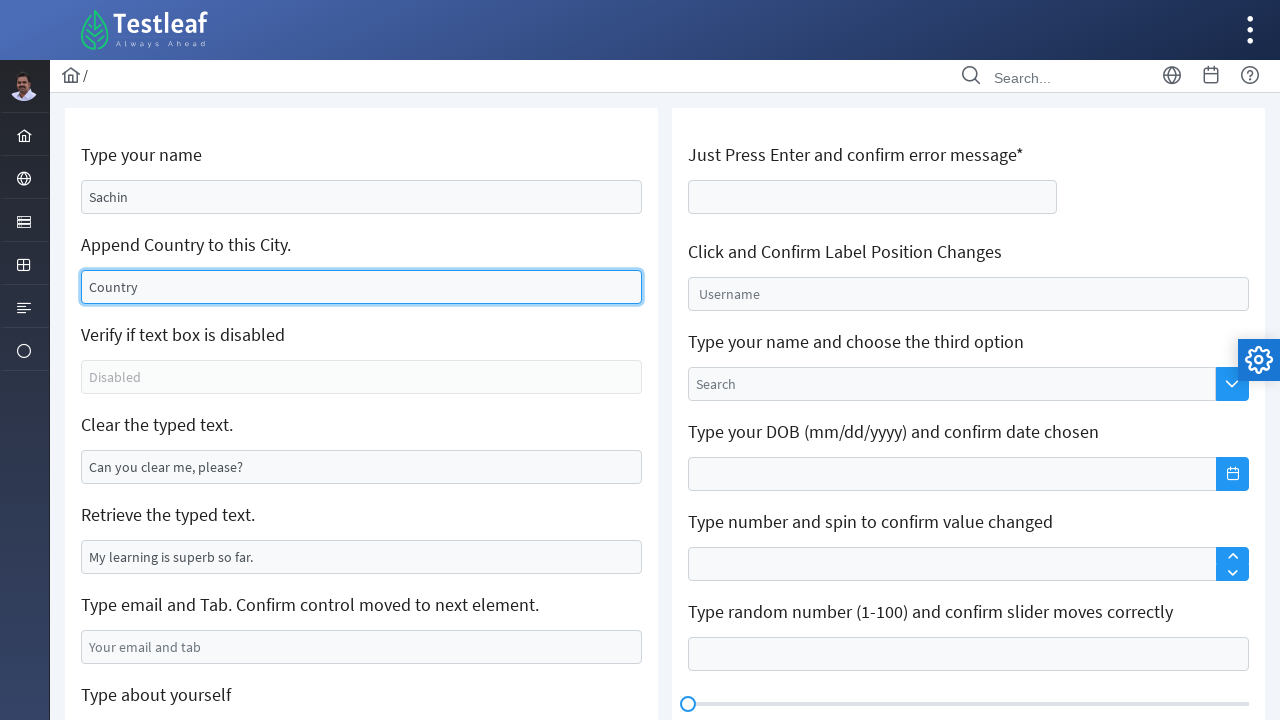

Filled email field with 'kathir.e3@gmail.com' on input[name='j_idt88:j_idt99']
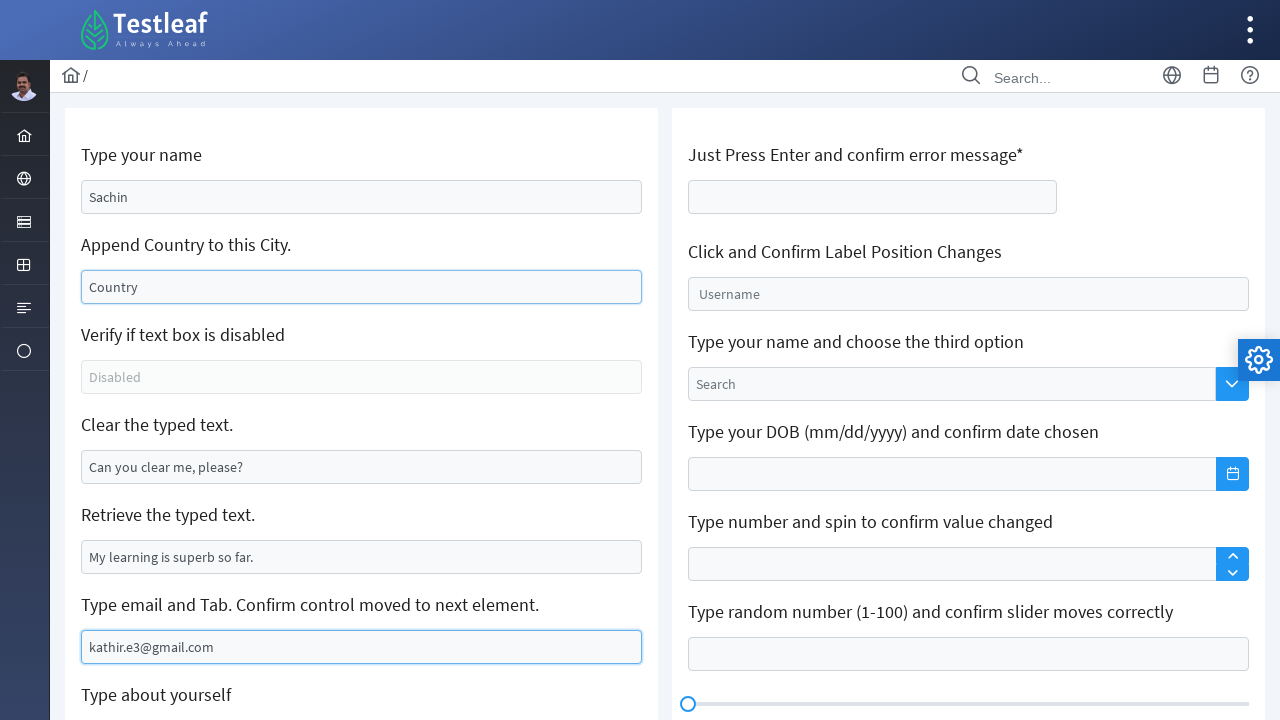

Pressed Tab key to move focus
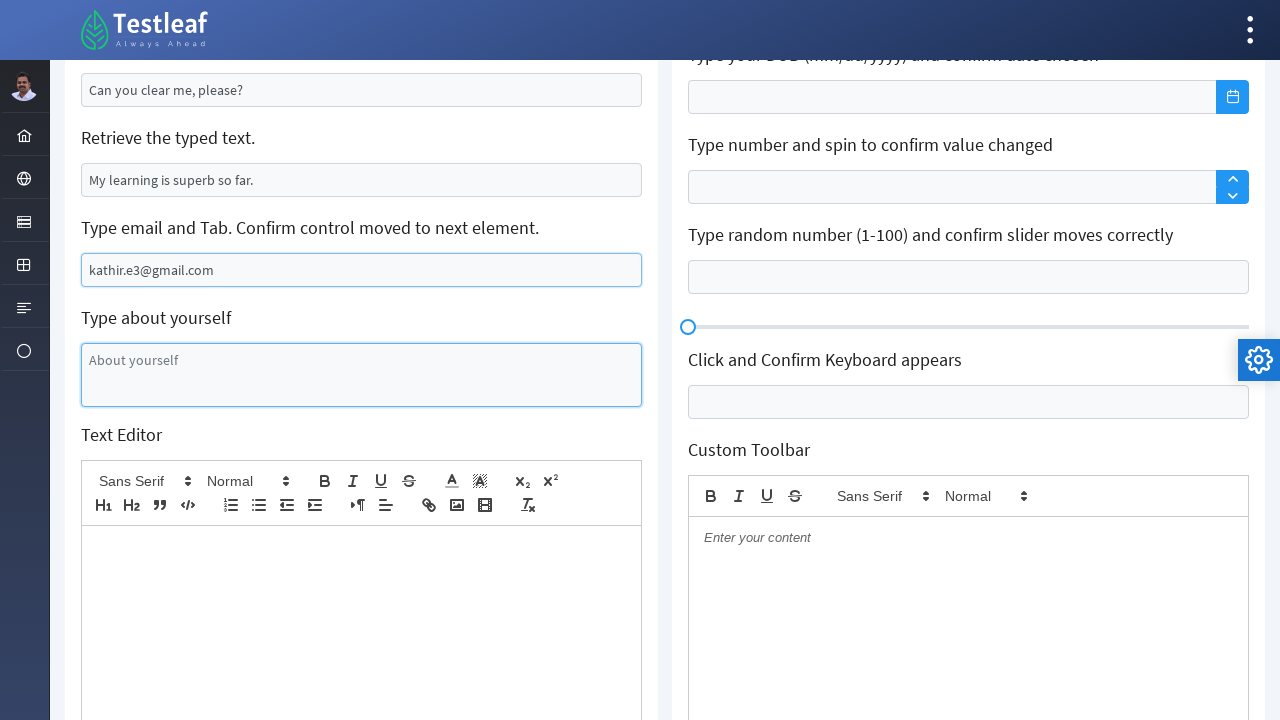

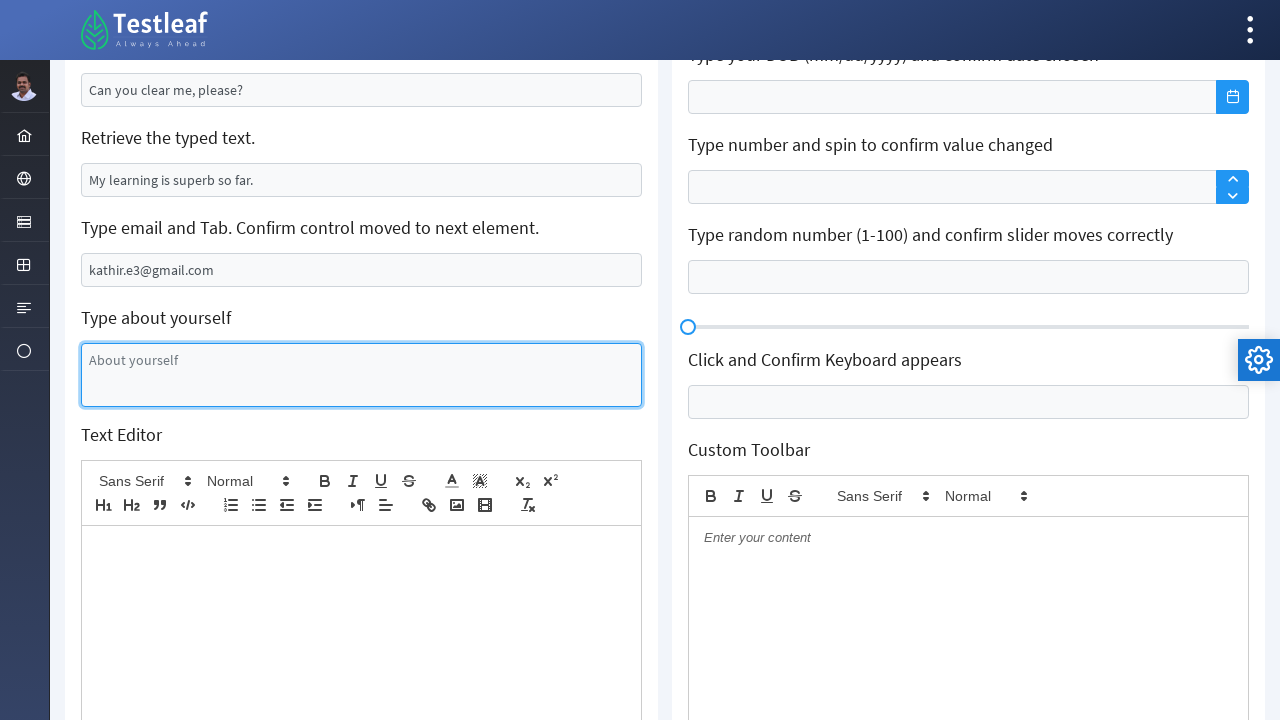